Launches the Mamaearth website and verifies the page loads successfully by maximizing the browser window.

Starting URL: https://mamaearth.in/

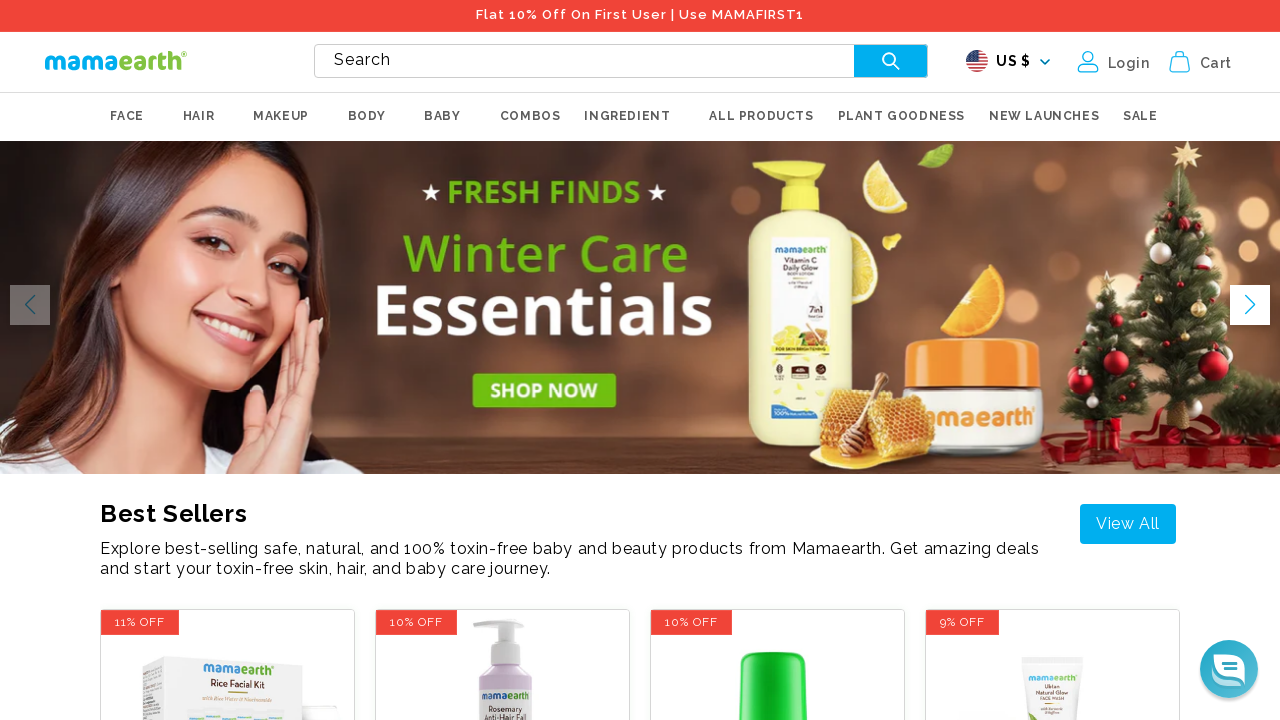

Set viewport size to 1920x1080 to maximize browser window
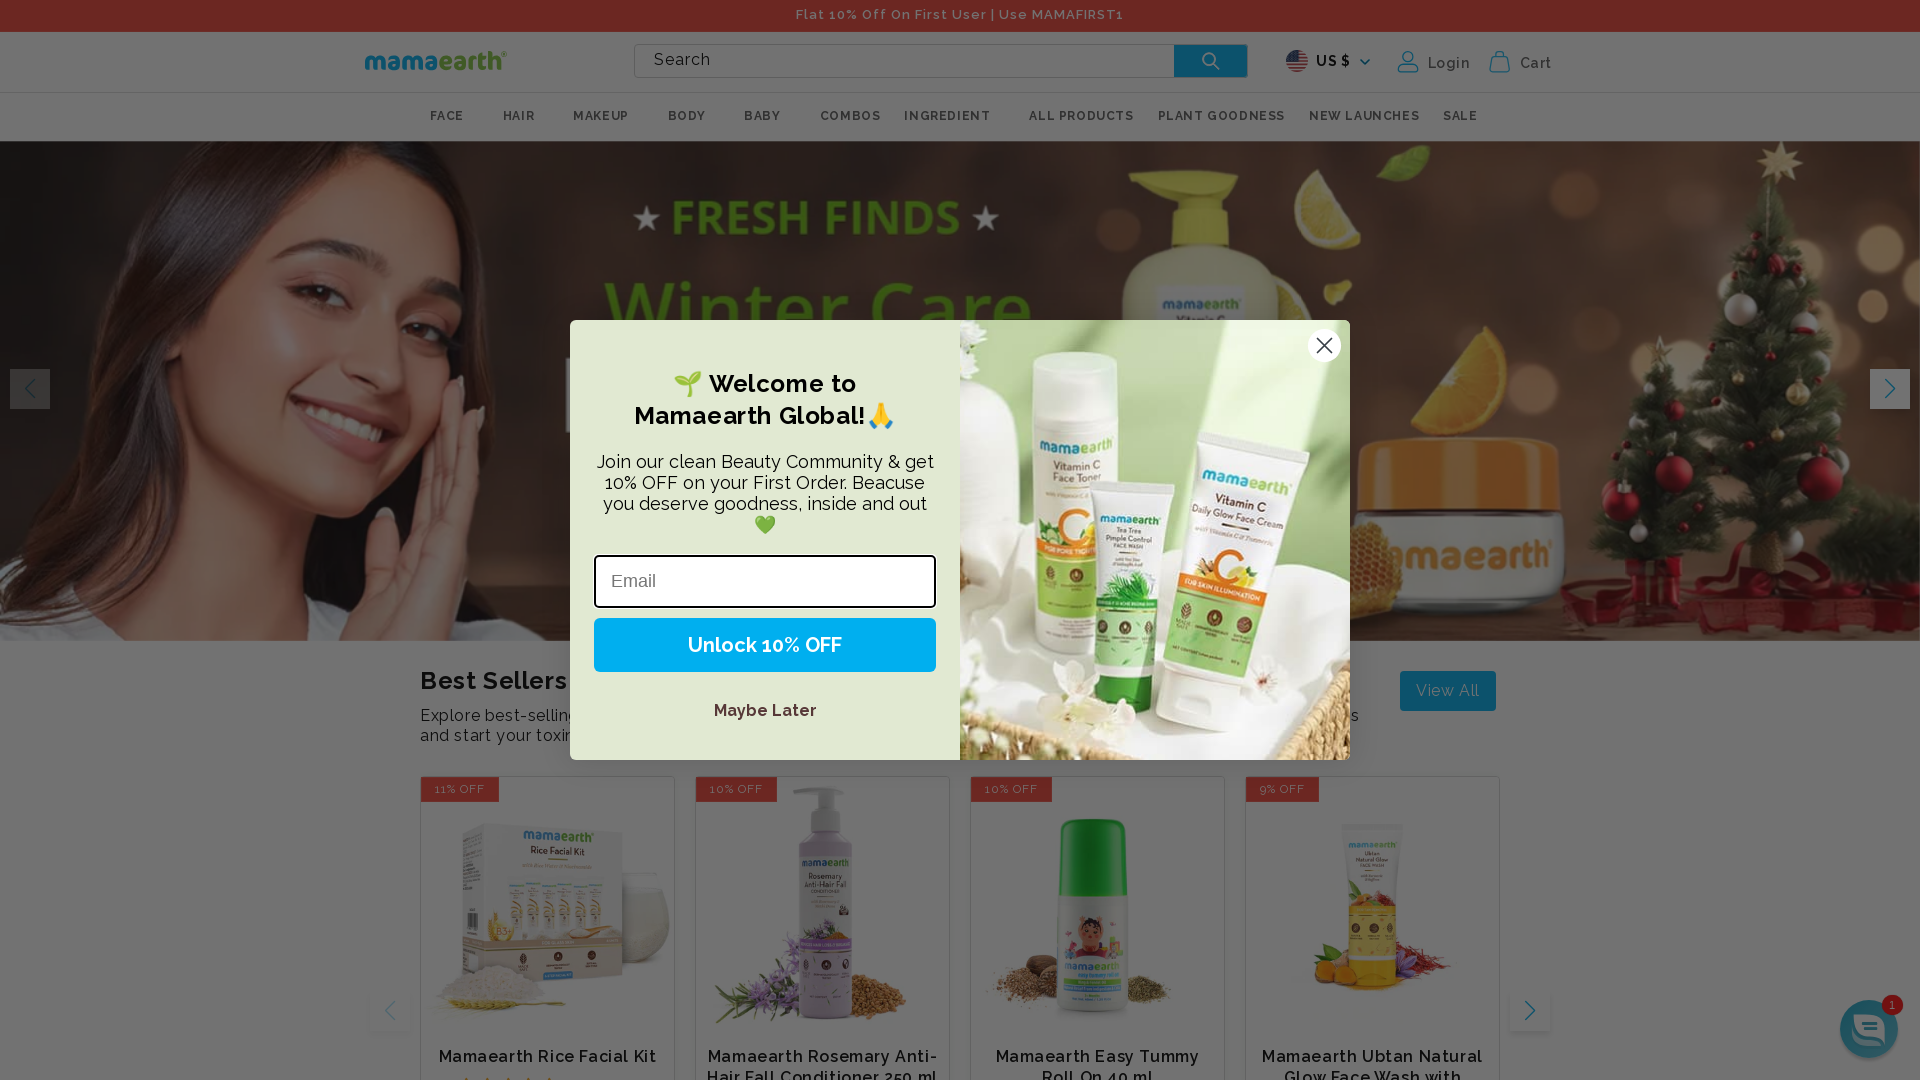

Mamaearth website page loaded successfully (domcontentloaded state reached)
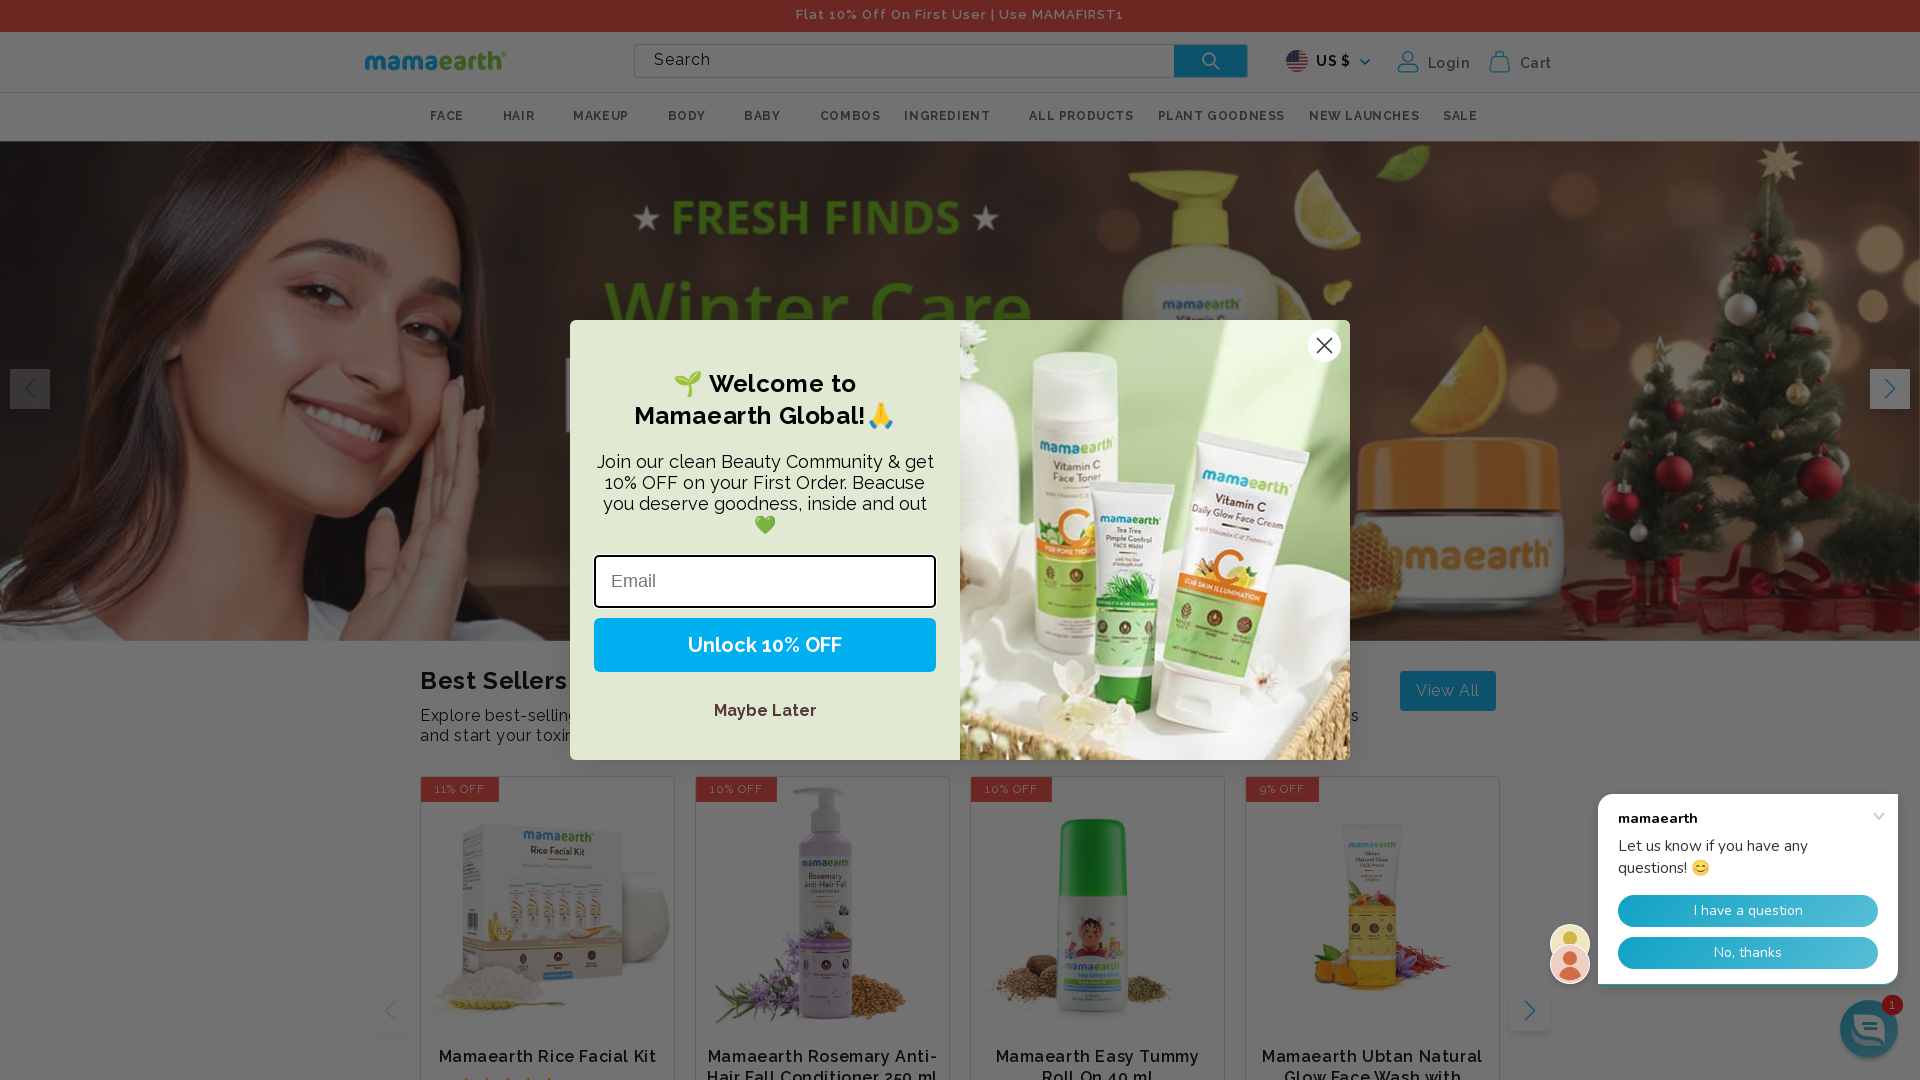

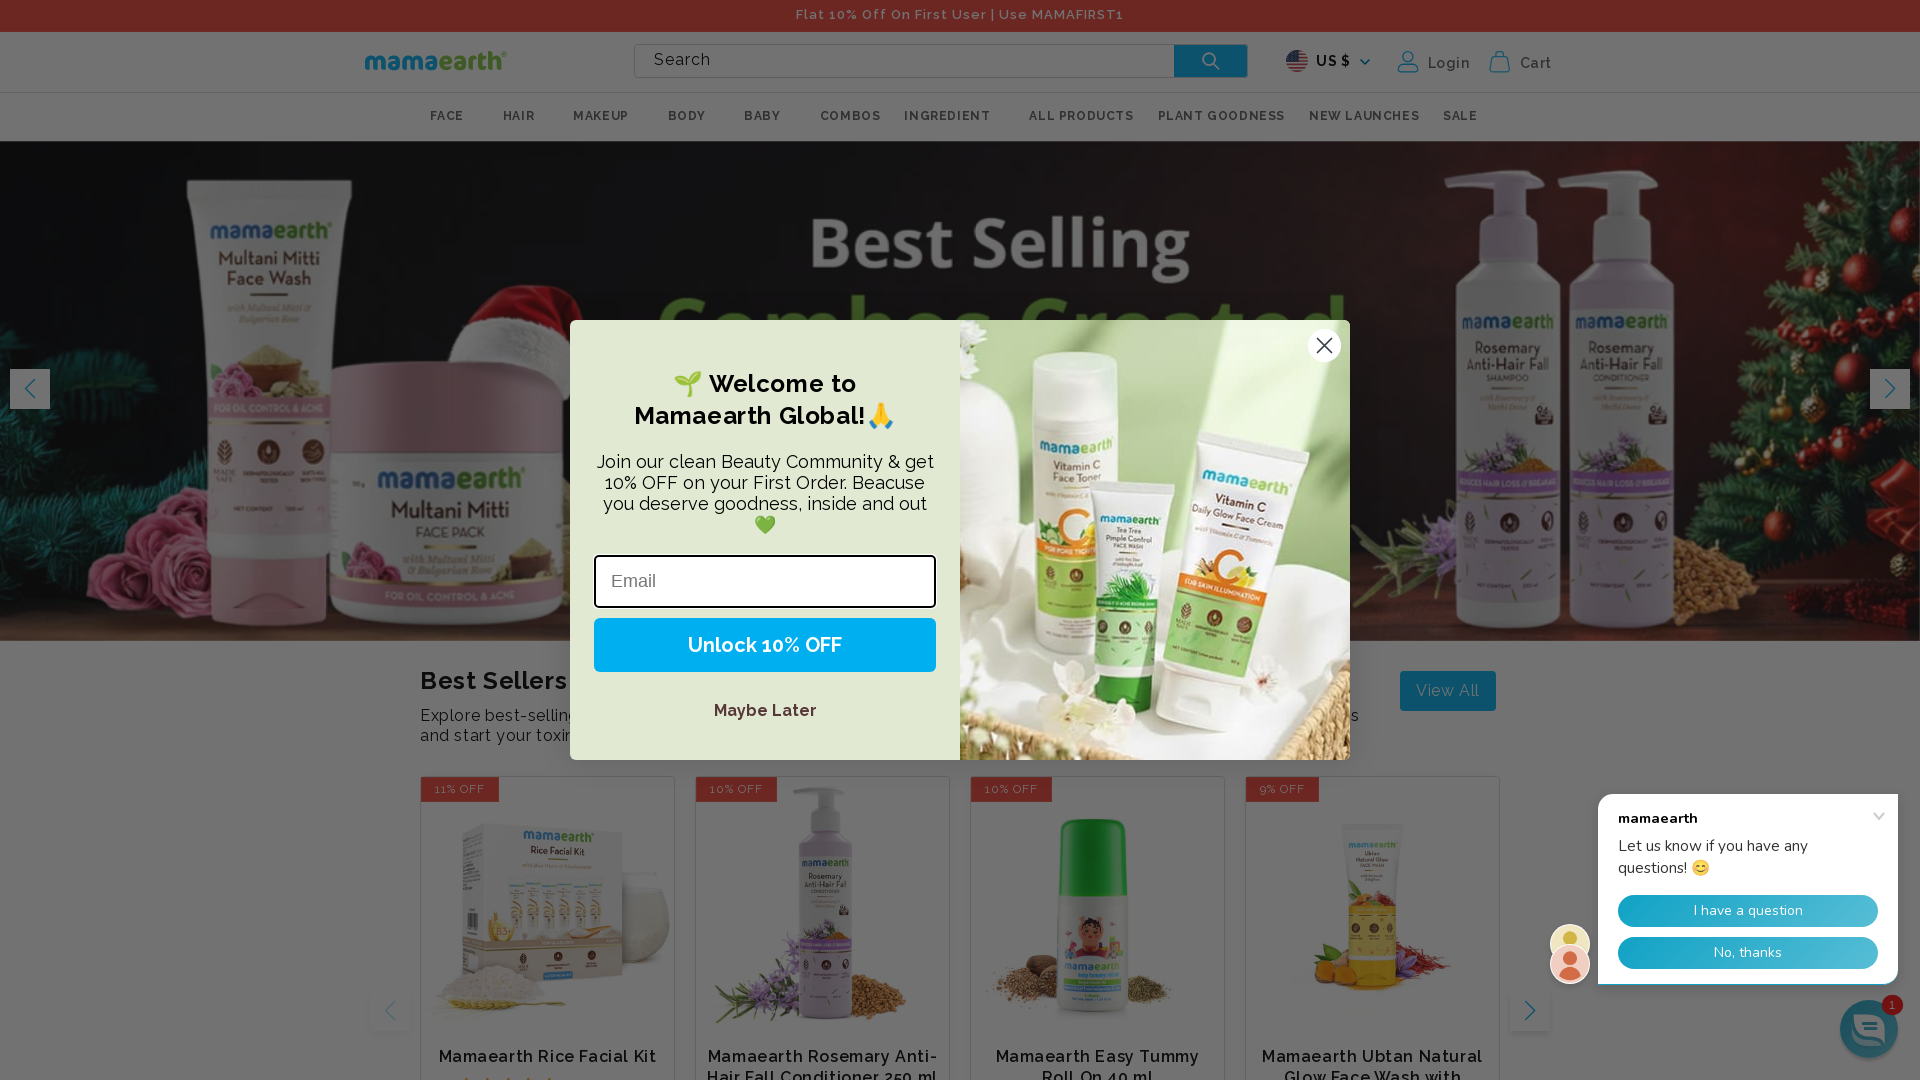